Tests the panchangam calendar website by navigating through multiple dates using the next day button and verifying that sunrise information is displayed on each page.

Starting URL: https://www.panchangam.org/dailypanchangam.php?date=2024-01-01

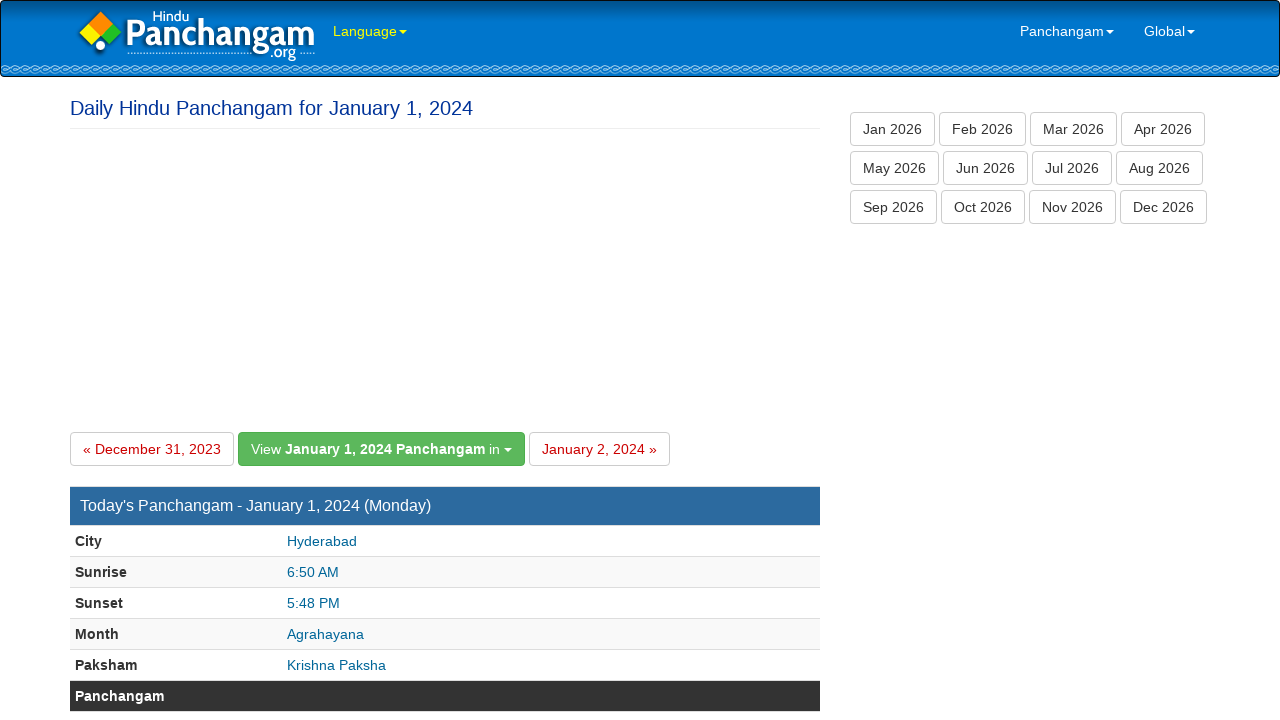

Waited for sunrise element to load on initial panchangam page
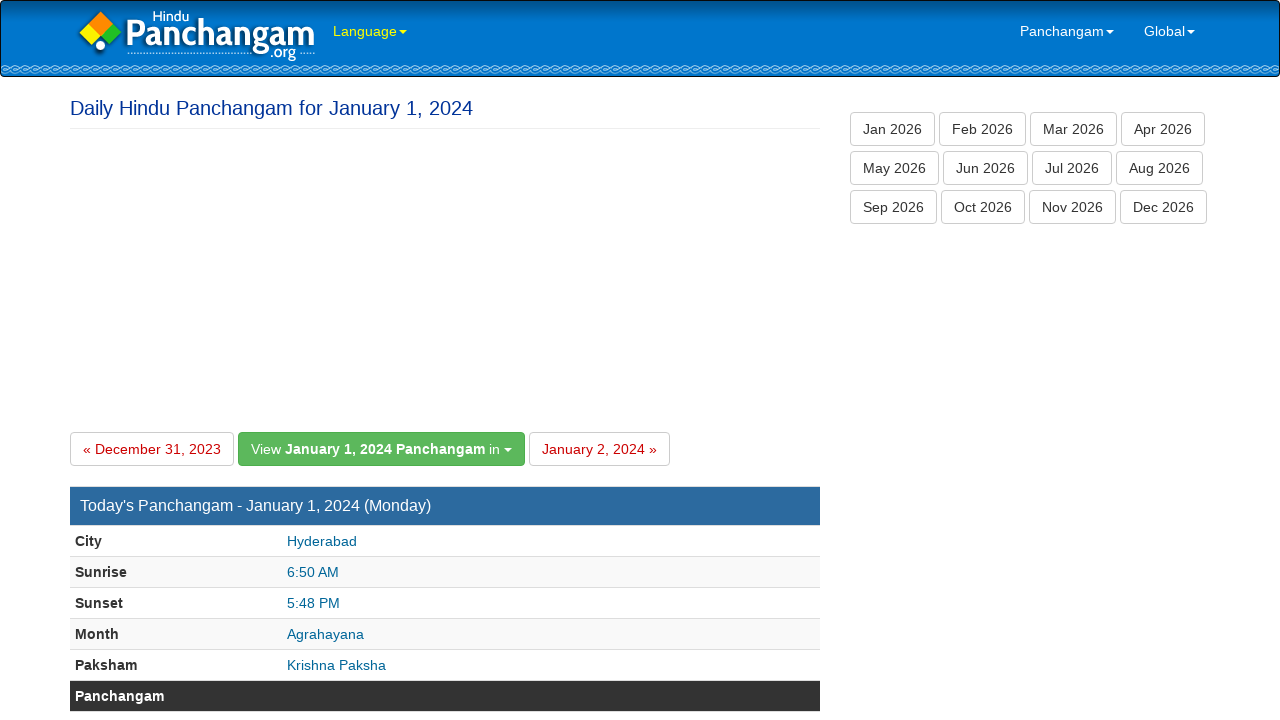

Verified sunrise element is visible on day 1
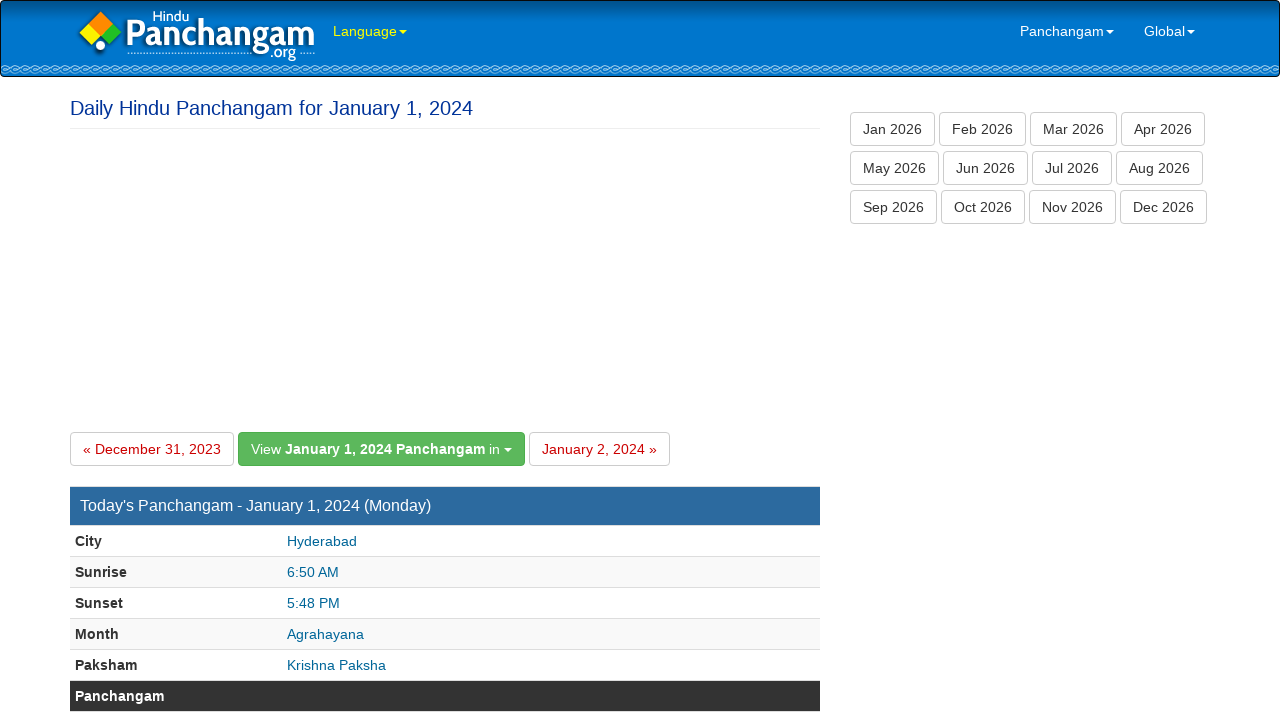

Clicked next day button to navigate to day 2 at (600, 449) on xpath=//div[@class='btn-group']/following-sibling::a/button
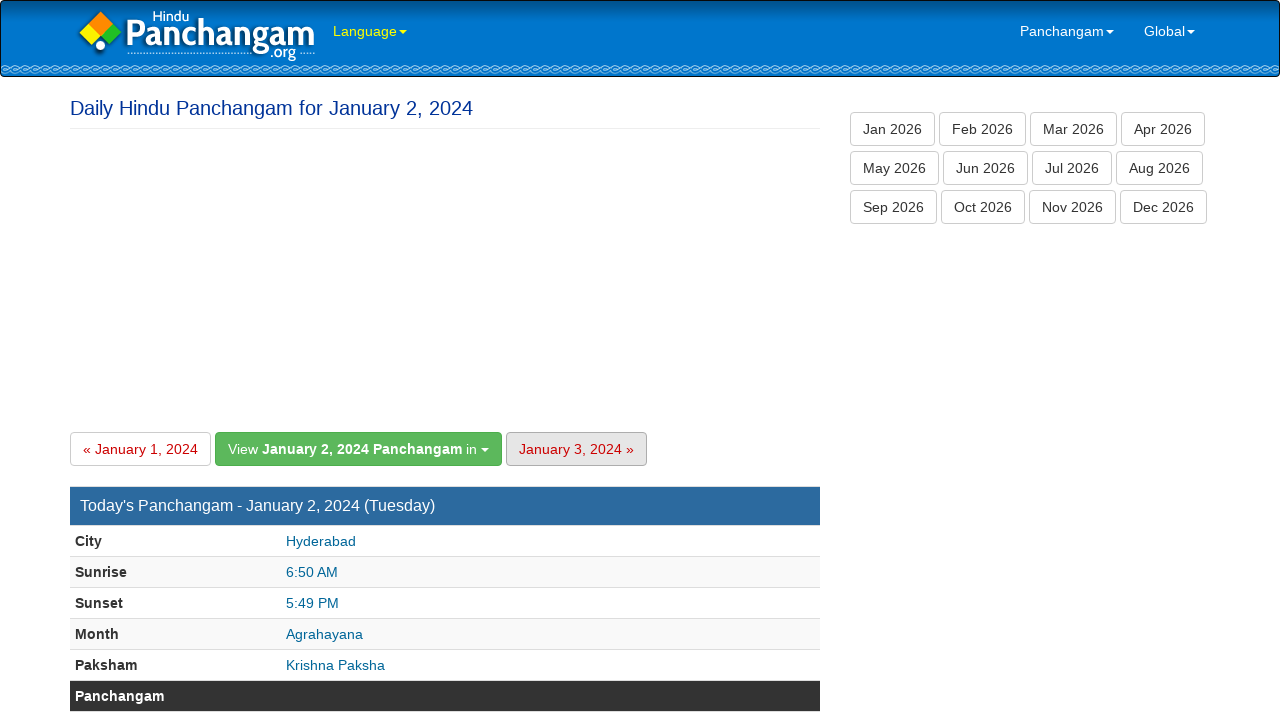

Waited for page to load after navigating to day 2
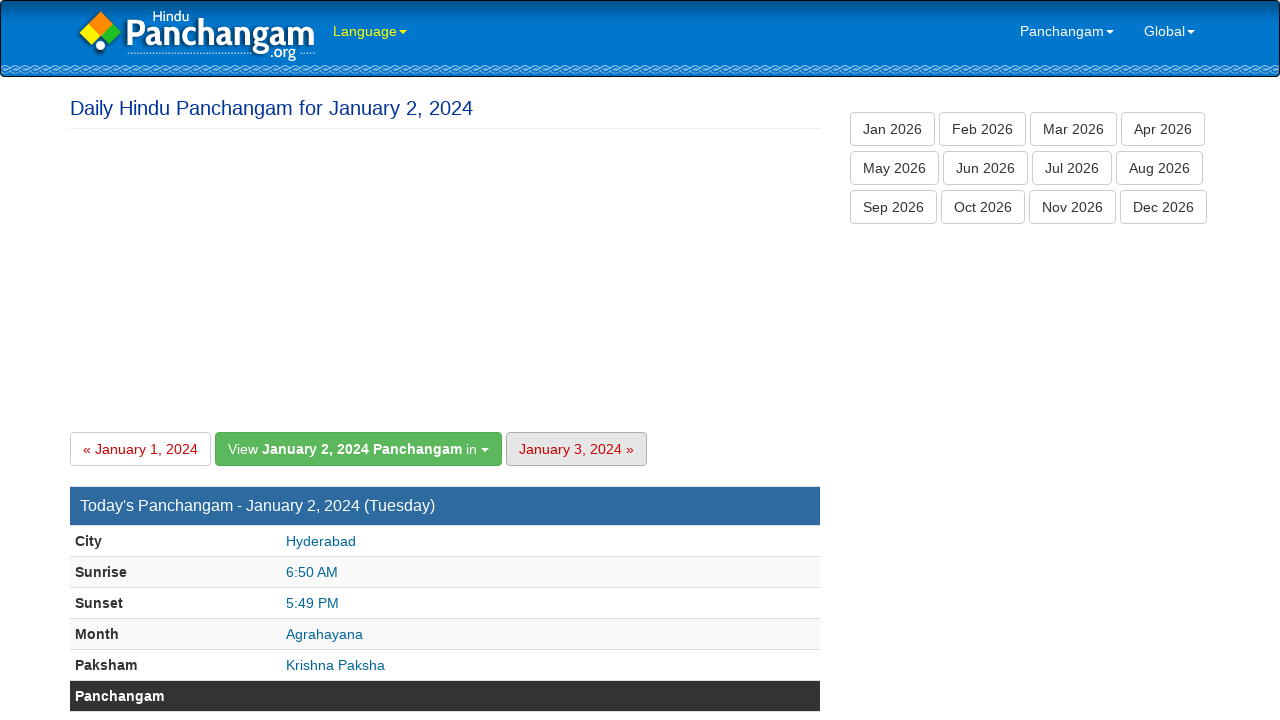

Verified sunrise data is displayed on day 2
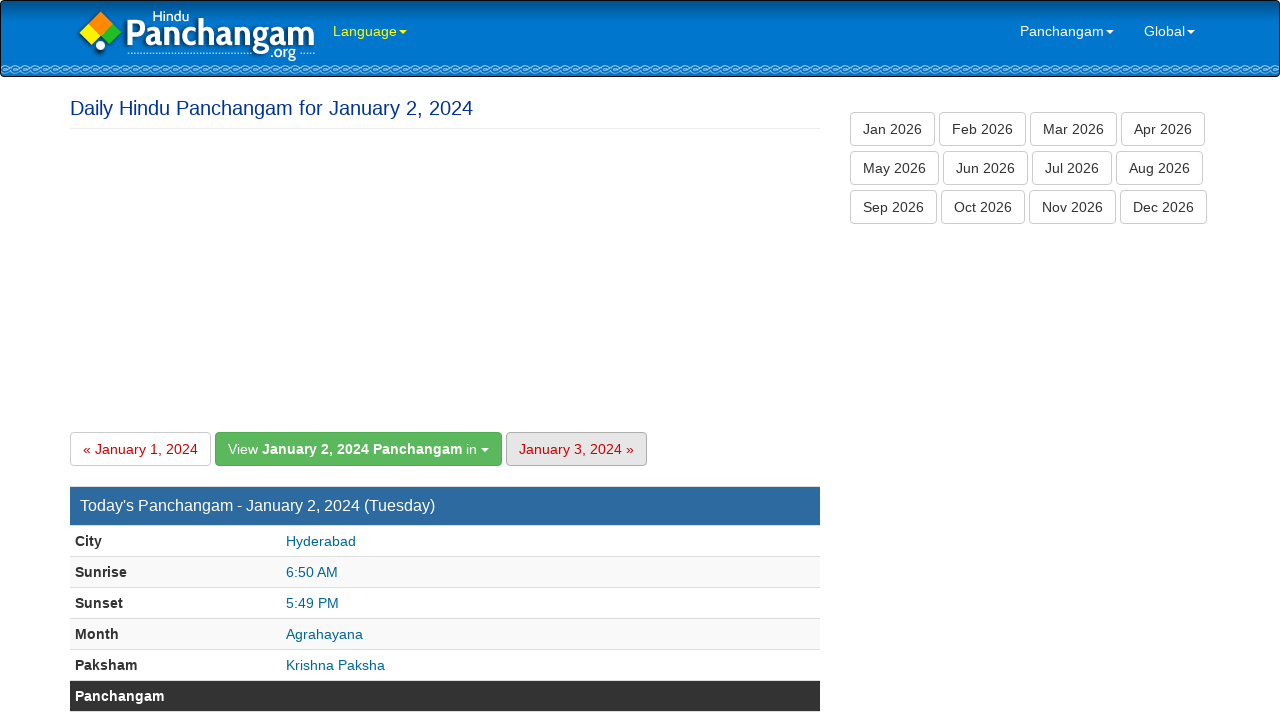

Verified sunrise element is visible on day 2
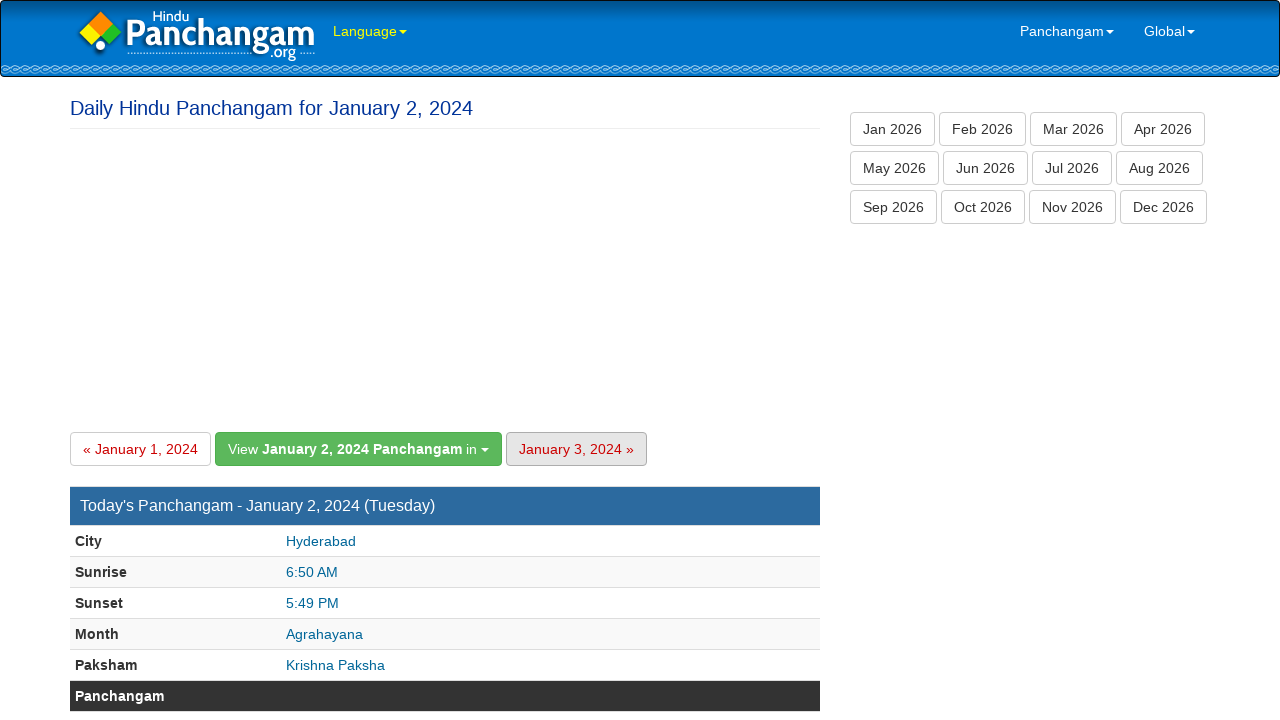

Clicked next day button to navigate to day 3 at (576, 449) on xpath=//div[@class='btn-group']/following-sibling::a/button
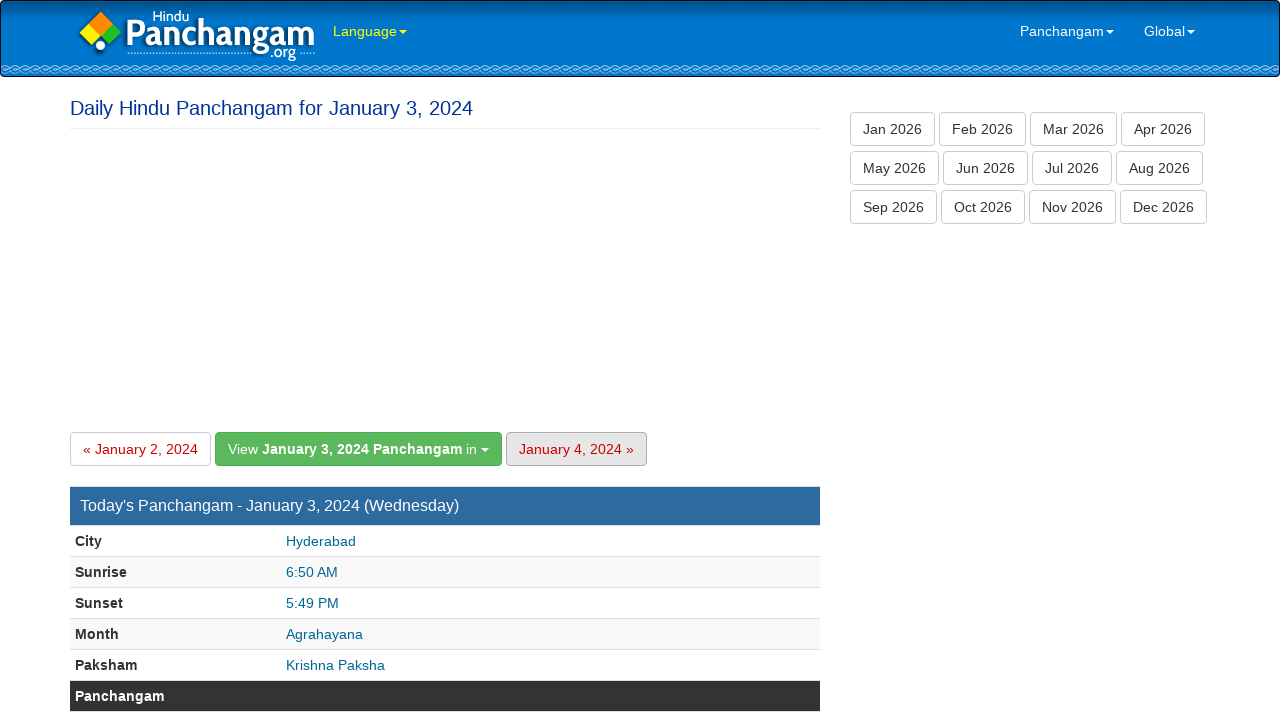

Waited for page to load after navigating to day 3
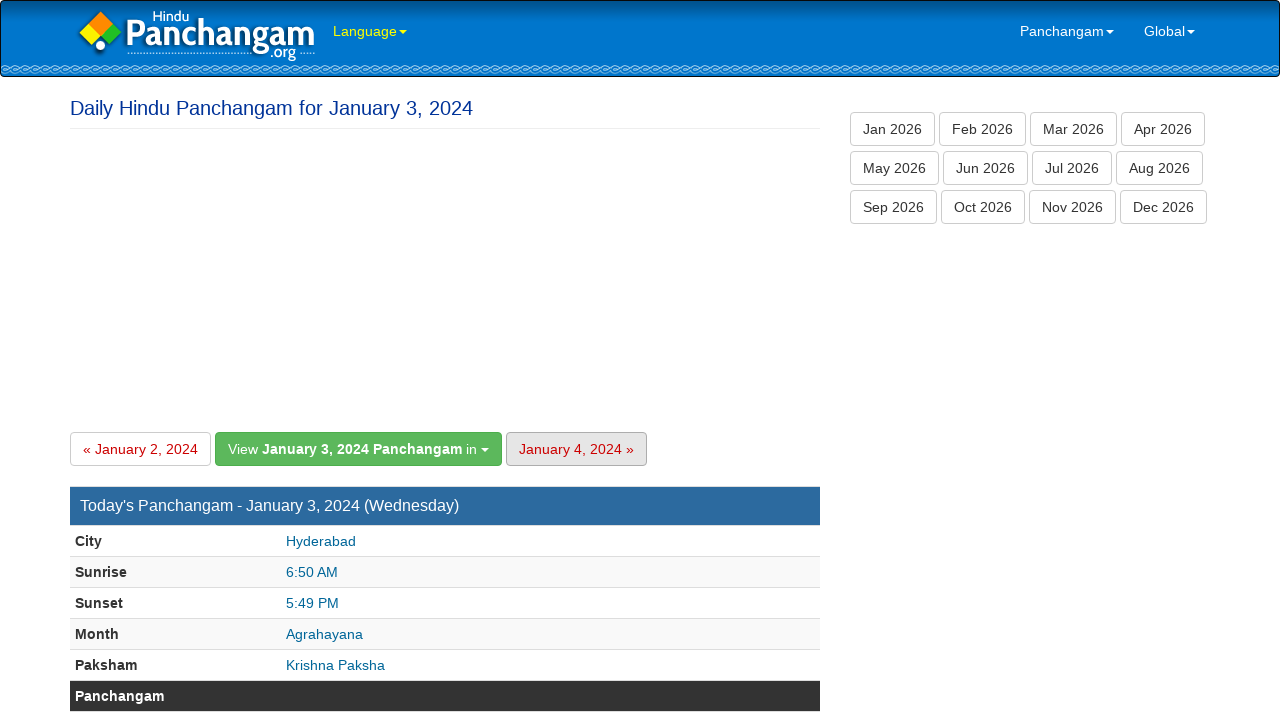

Verified sunrise data is displayed on day 3
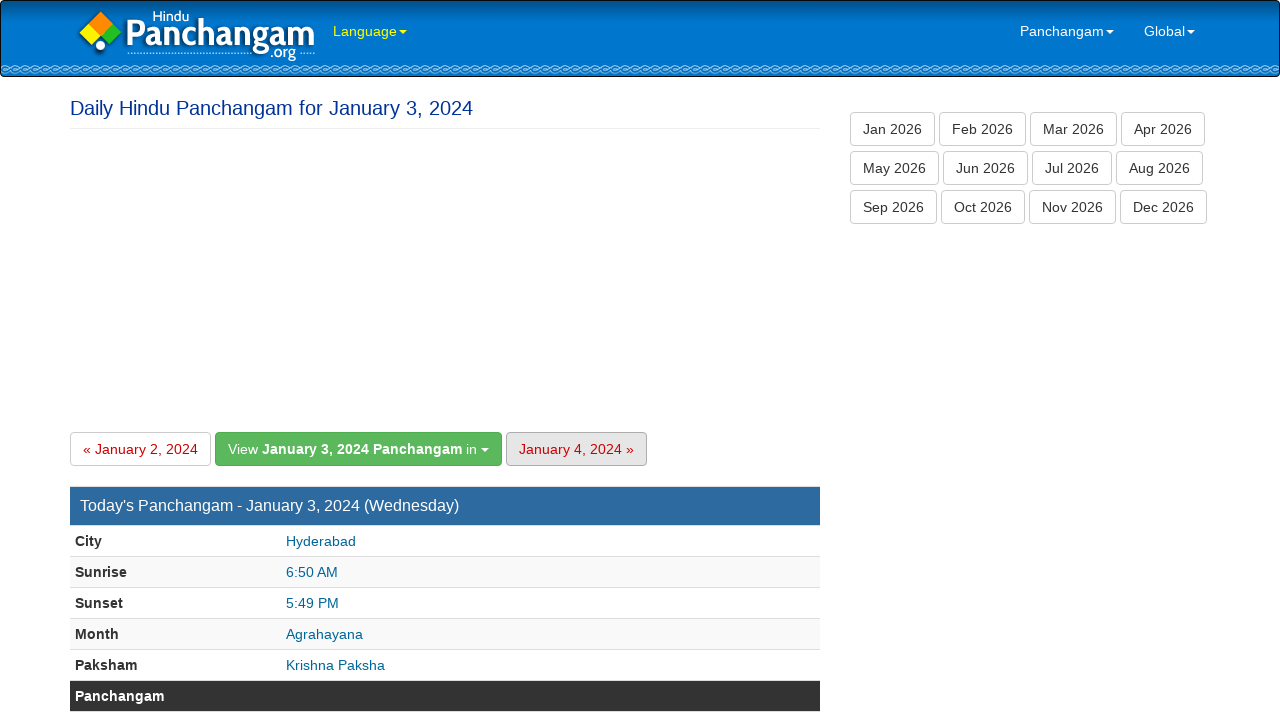

Verified sunrise element is visible on day 3
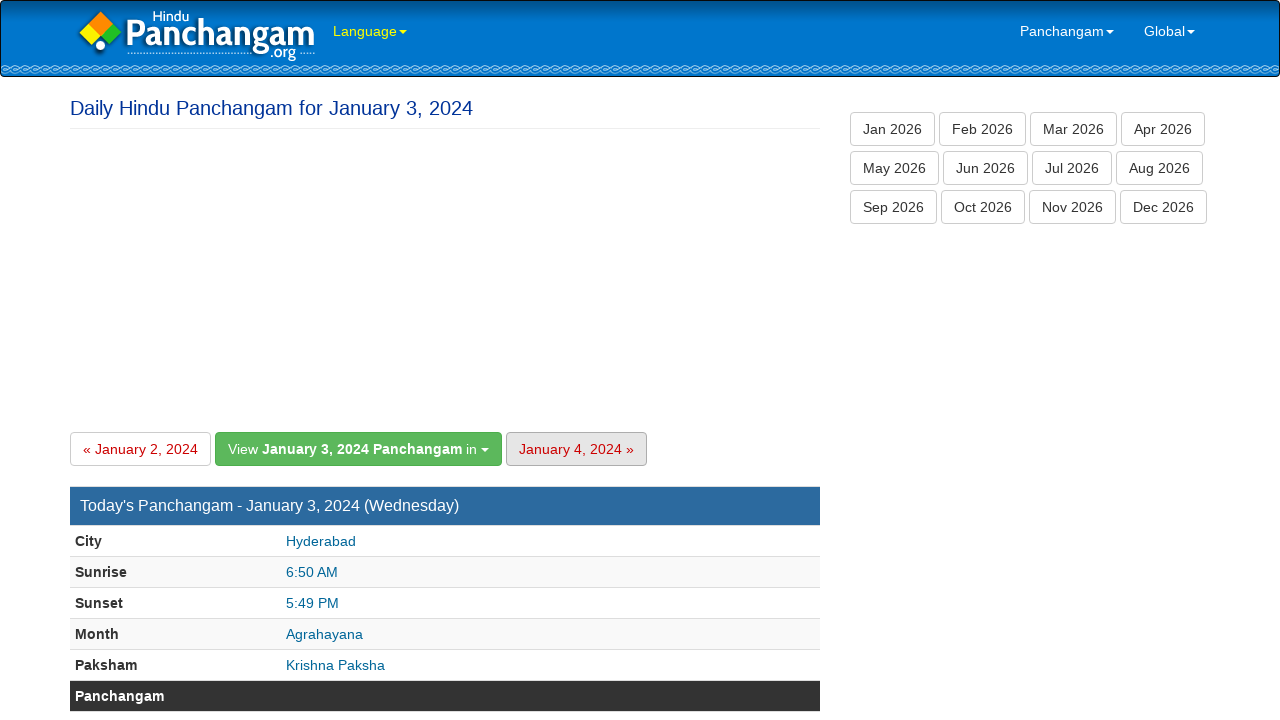

Clicked next day button to navigate to day 4 at (576, 449) on xpath=//div[@class='btn-group']/following-sibling::a/button
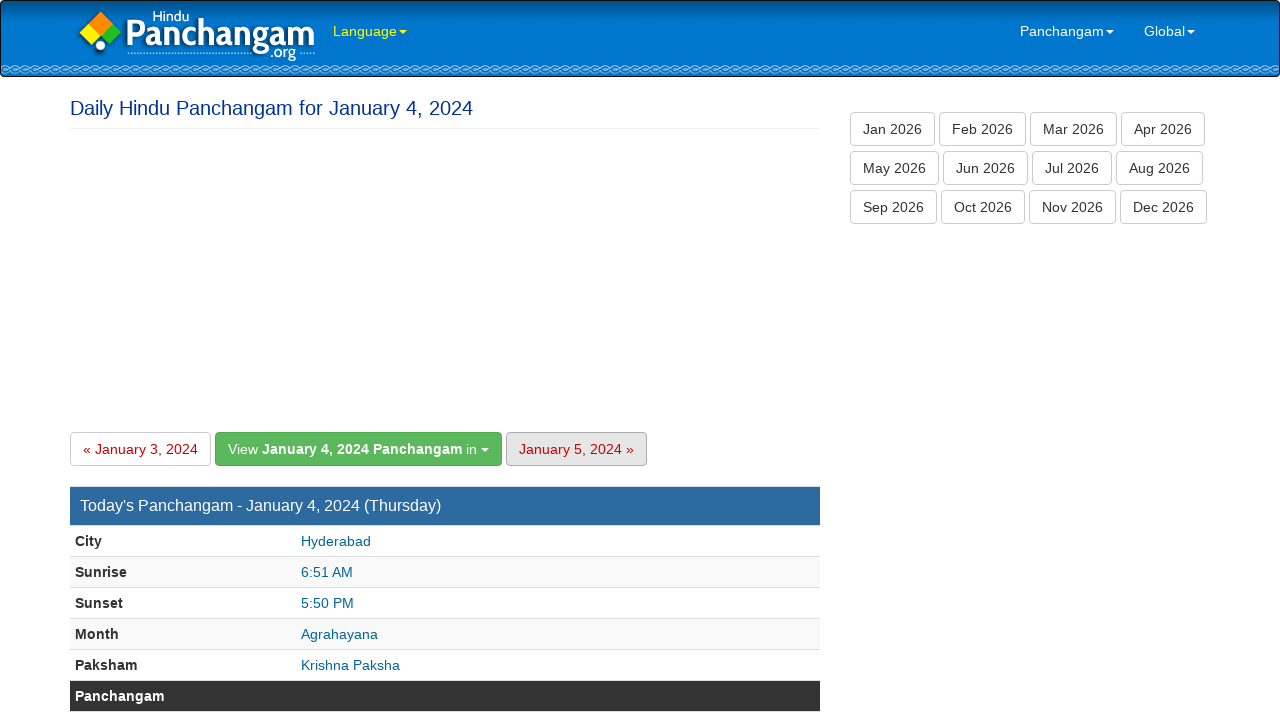

Waited for page to load after navigating to day 4
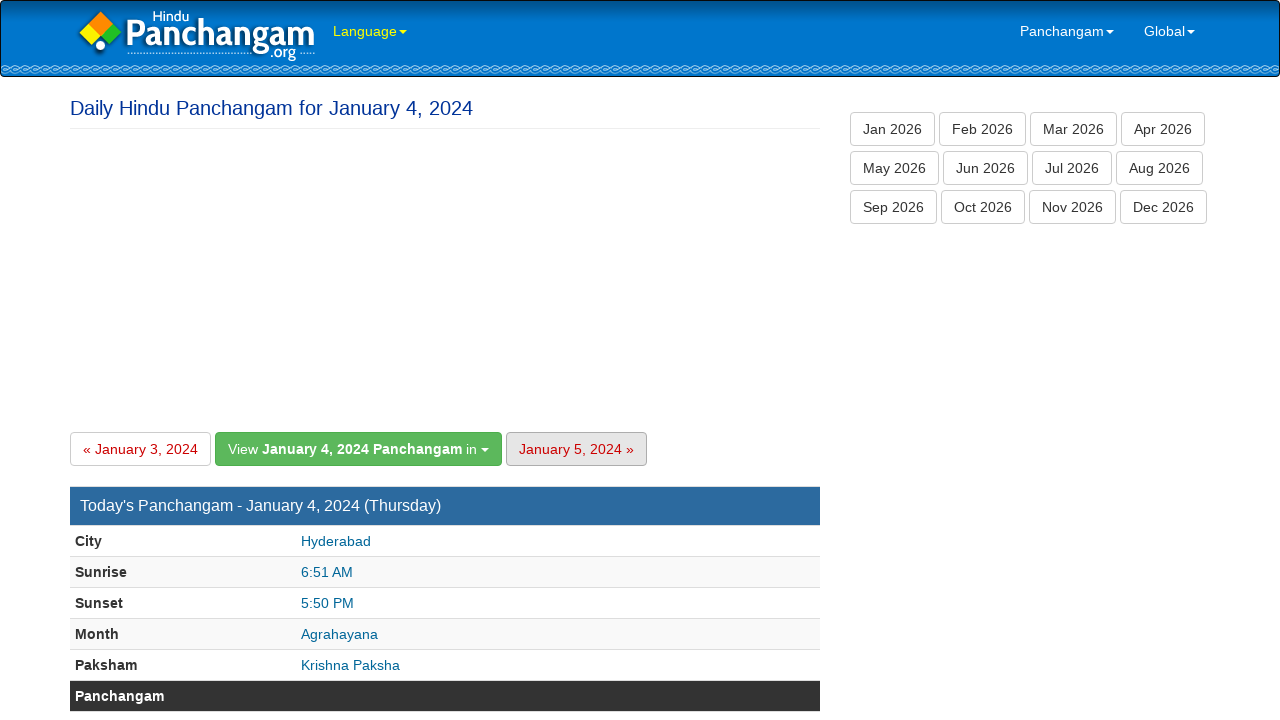

Verified sunrise data is displayed on day 4
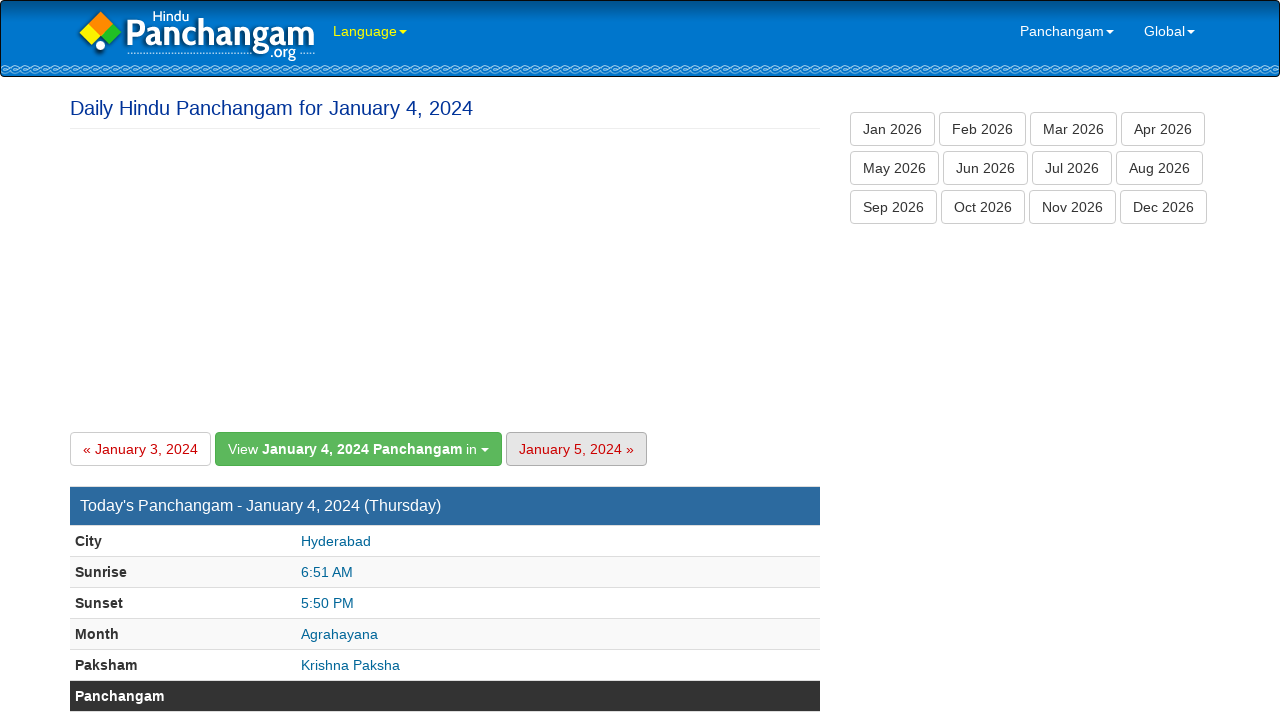

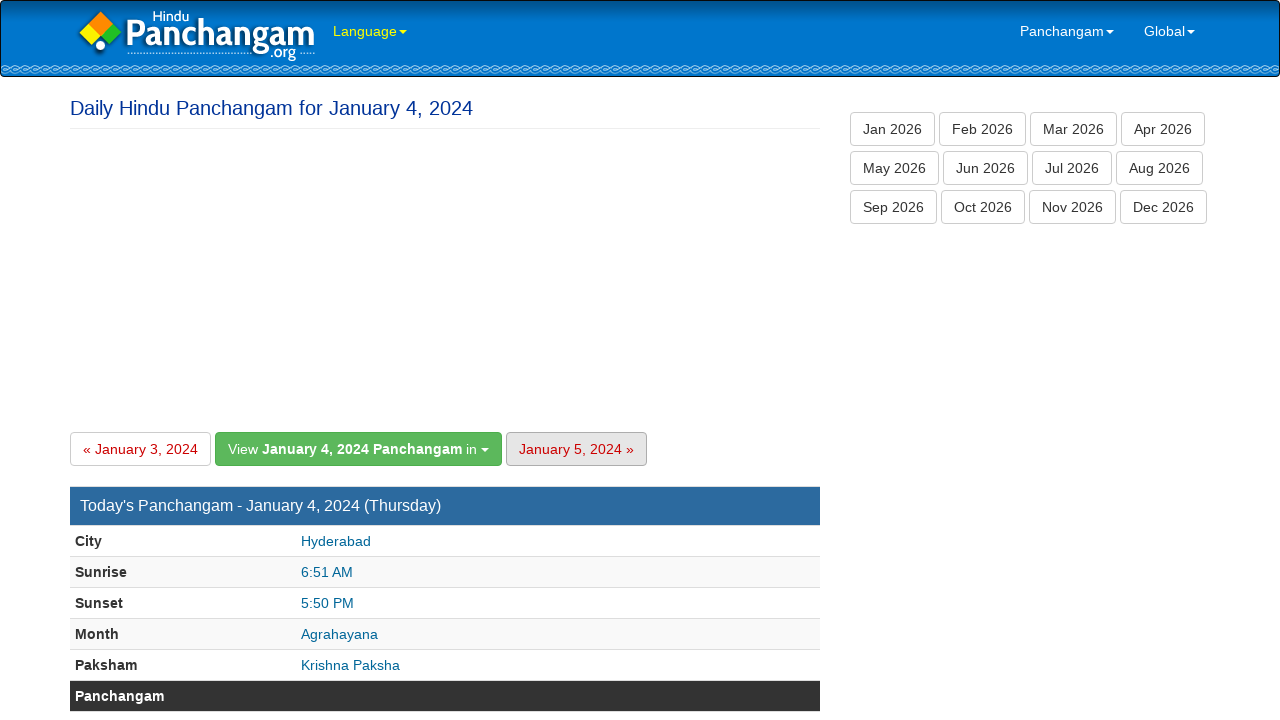